Tests that todo data persists after page reload, including completed state

Starting URL: https://demo.playwright.dev/todomvc

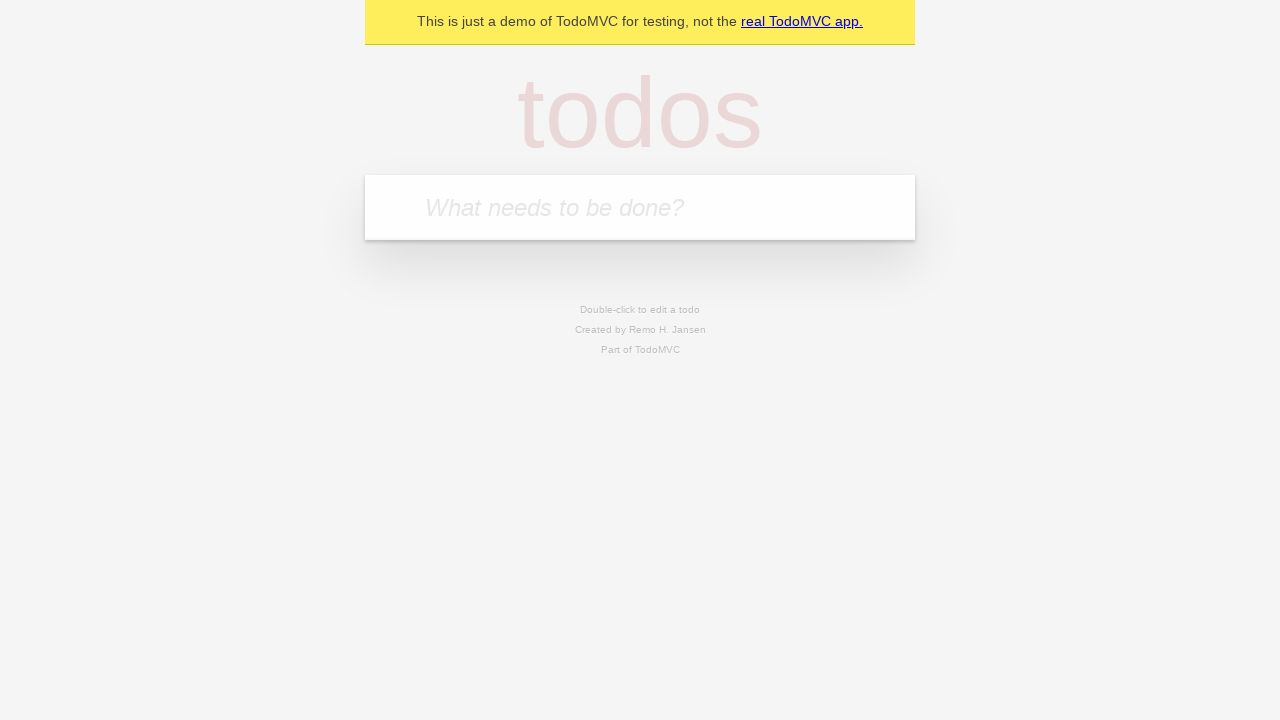

Filled todo input with 'buy some cheese' on internal:attr=[placeholder="What needs to be done?"i]
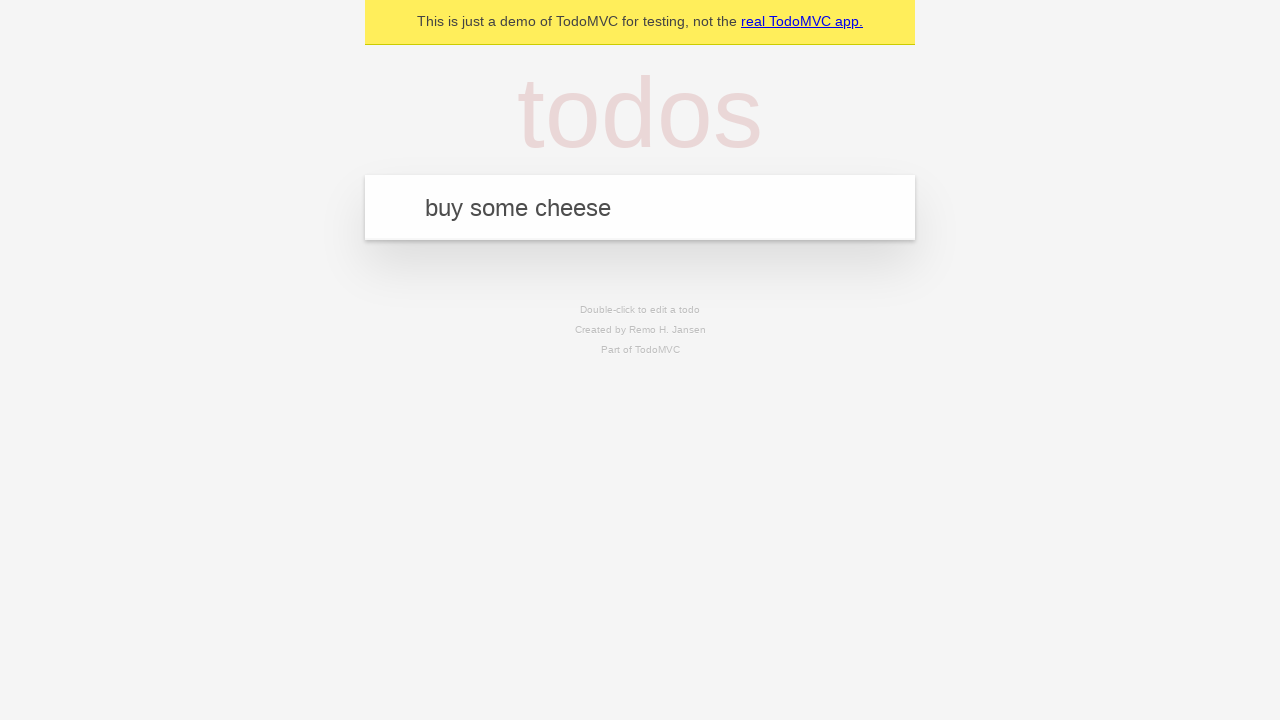

Pressed Enter to create todo 'buy some cheese' on internal:attr=[placeholder="What needs to be done?"i]
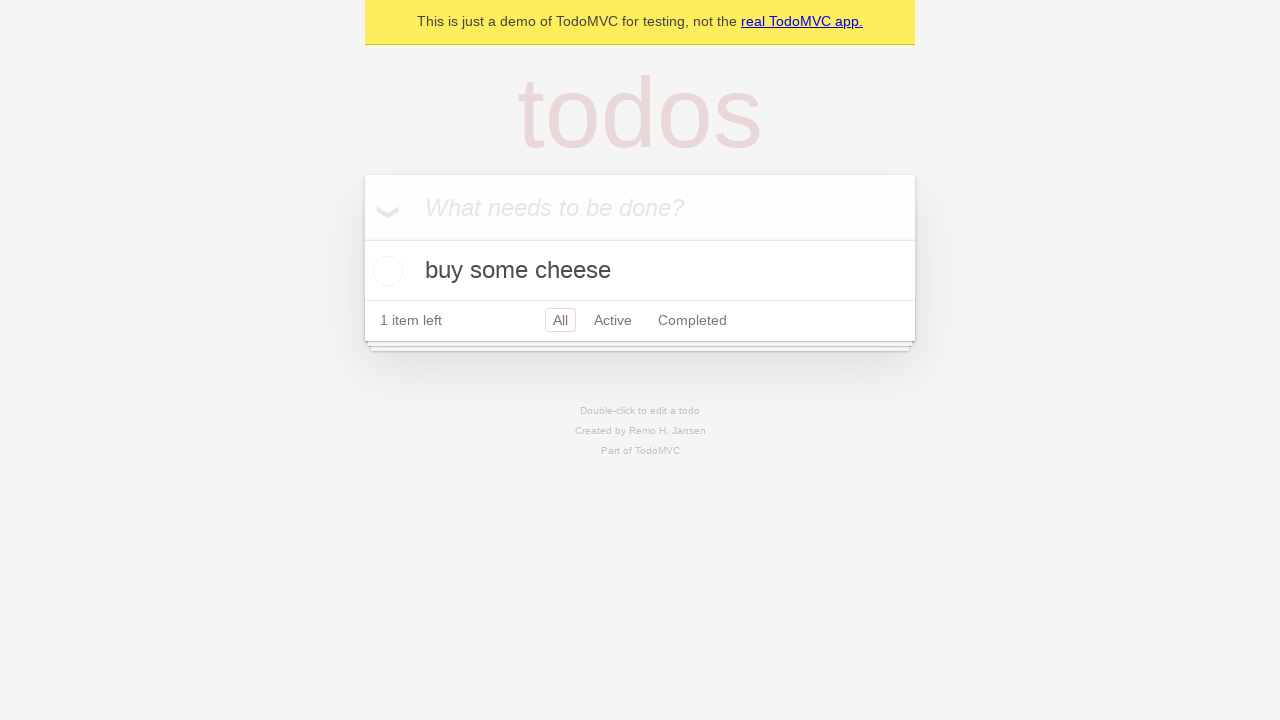

Filled todo input with 'feed the cat' on internal:attr=[placeholder="What needs to be done?"i]
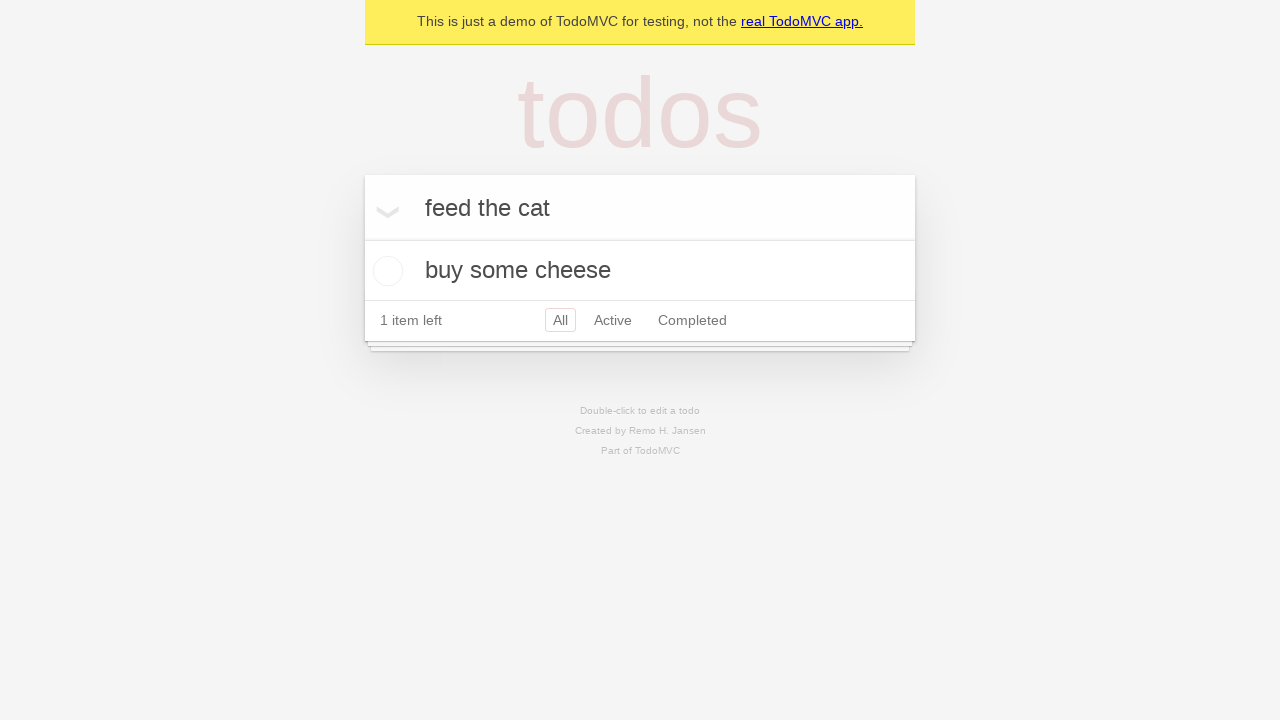

Pressed Enter to create todo 'feed the cat' on internal:attr=[placeholder="What needs to be done?"i]
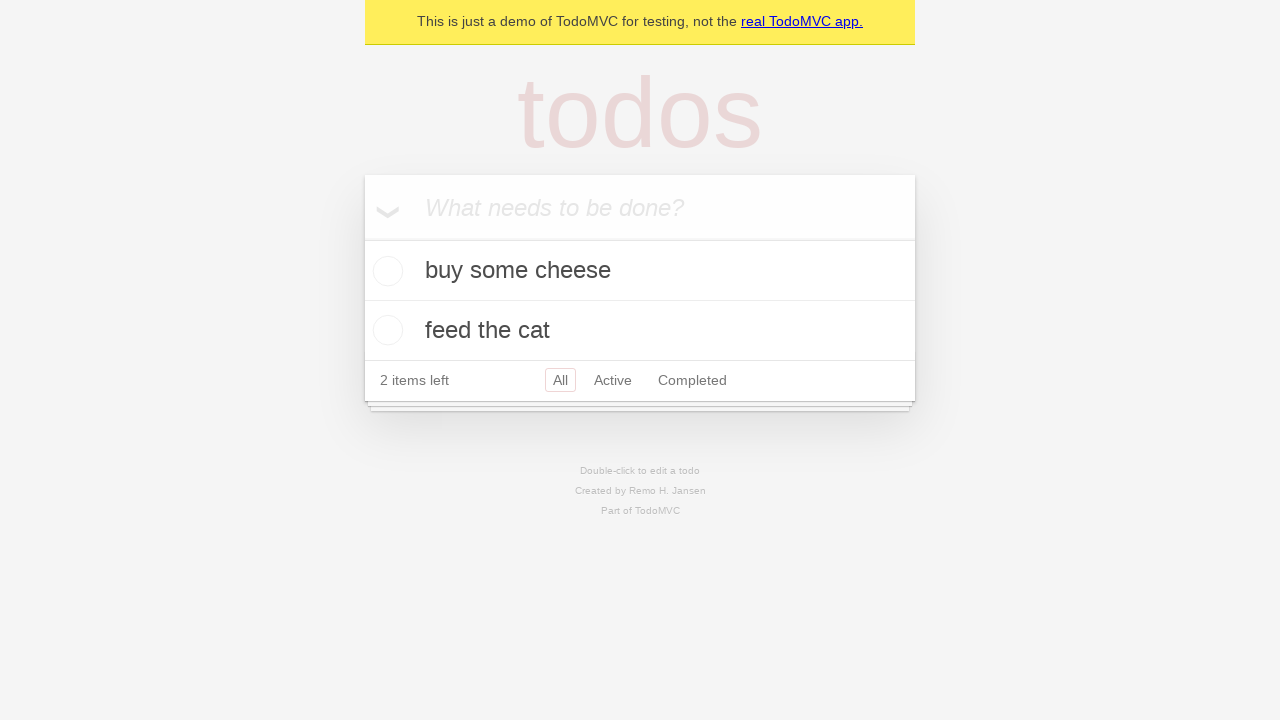

Located all todo items on page
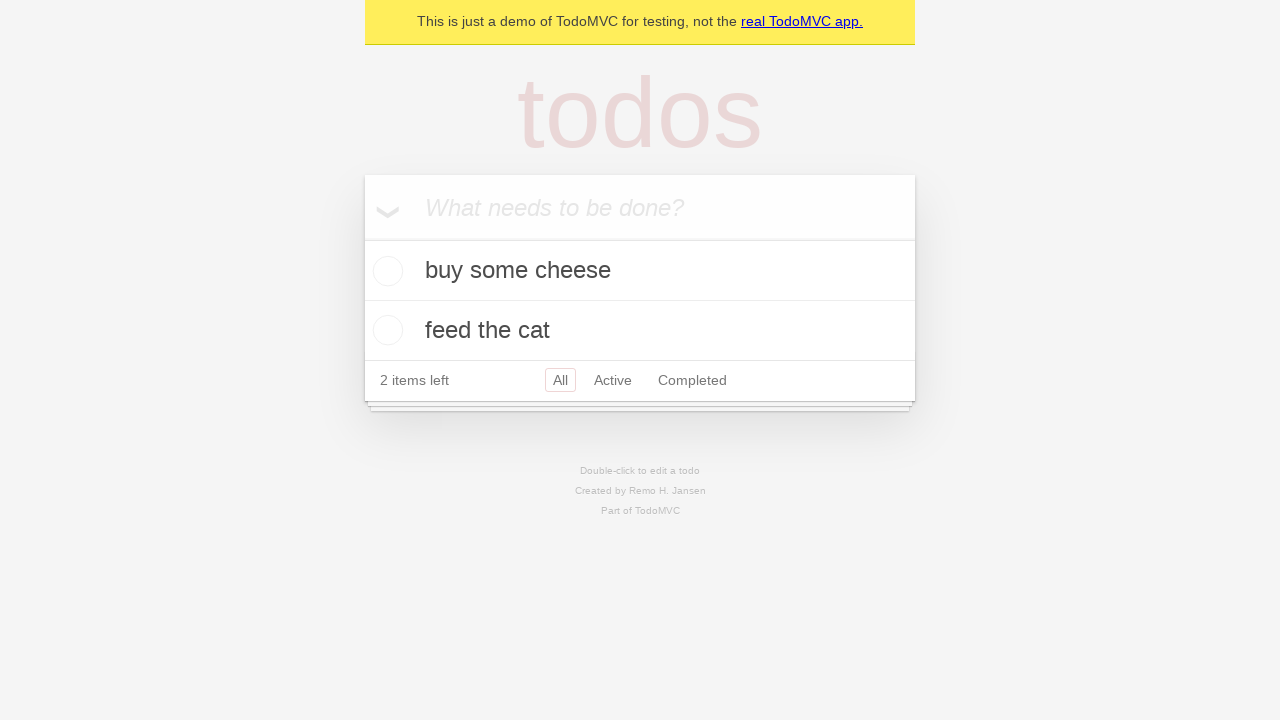

Located checkbox for first todo
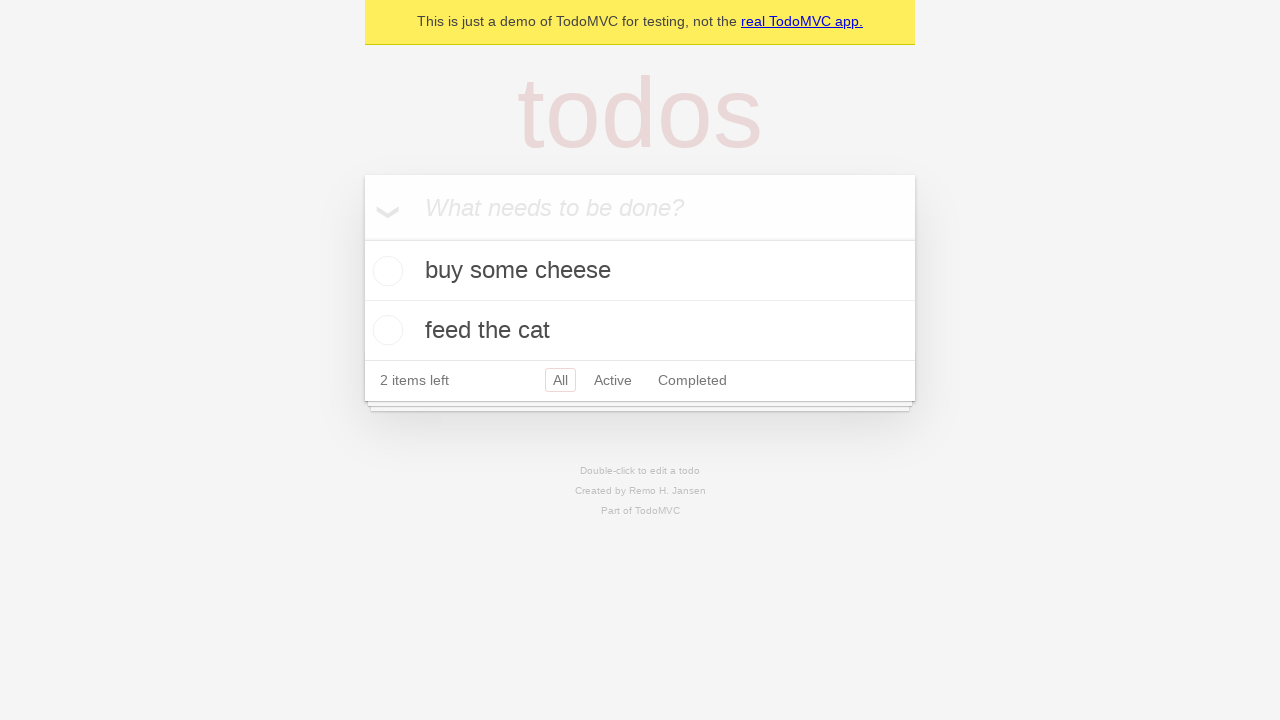

Checked the first todo item 'buy some cheese' at (385, 271) on internal:testid=[data-testid="todo-item"s] >> nth=0 >> internal:role=checkbox
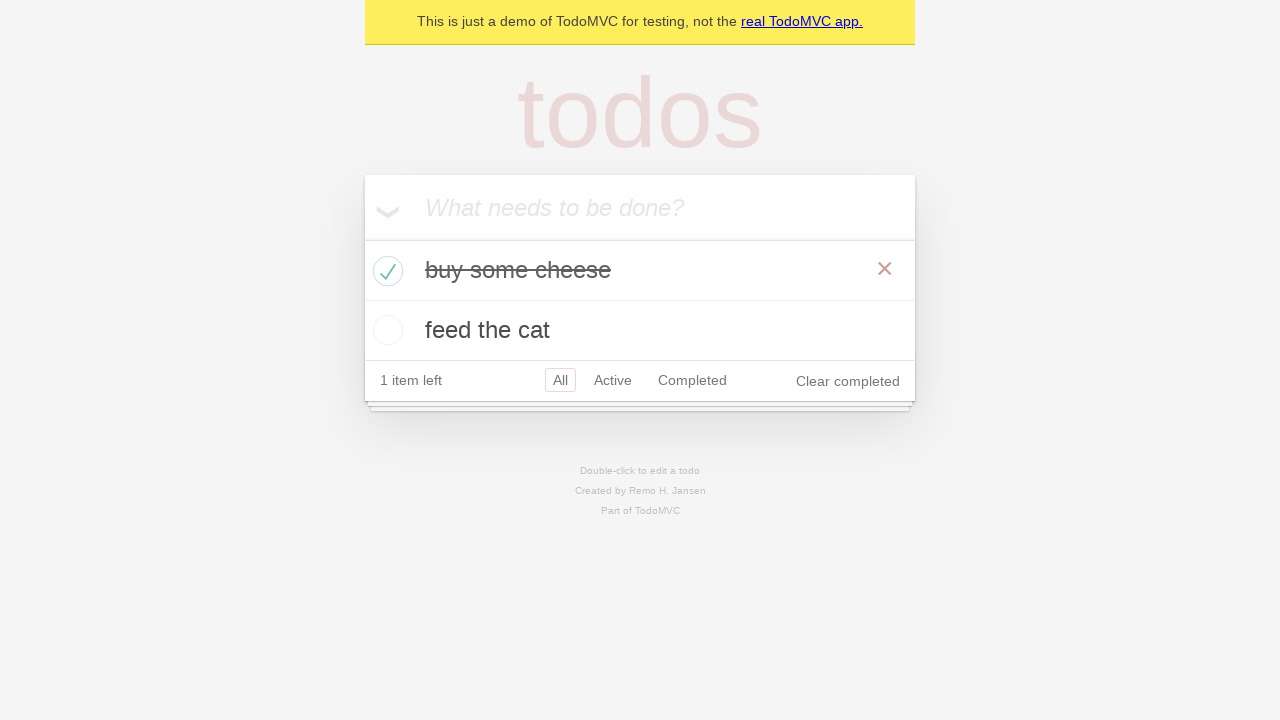

Reloaded the page to test data persistence
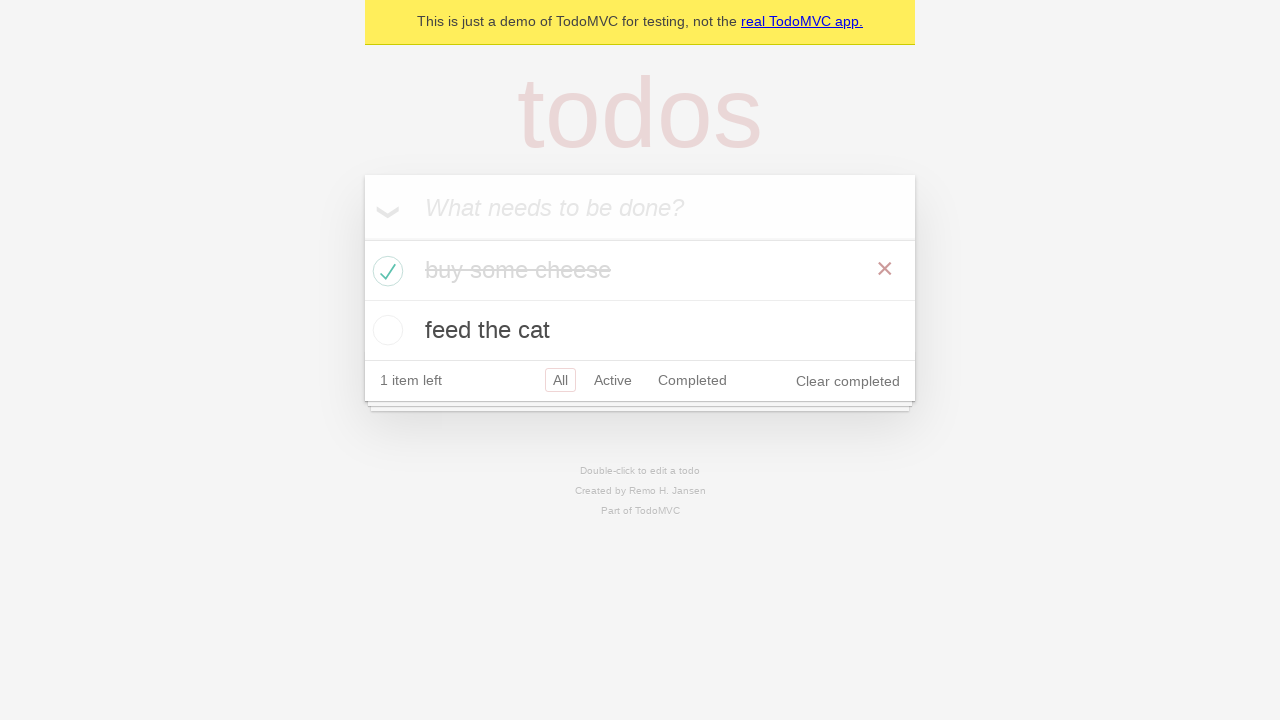

Verified todo items loaded after page reload
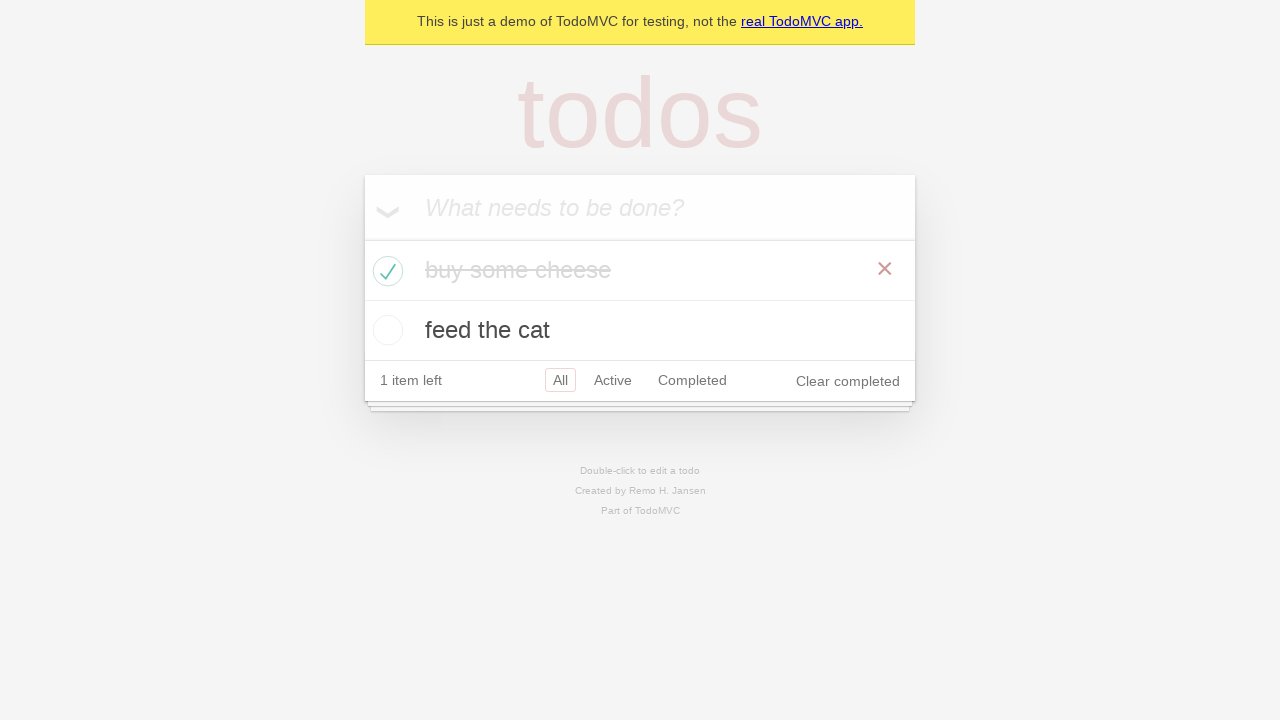

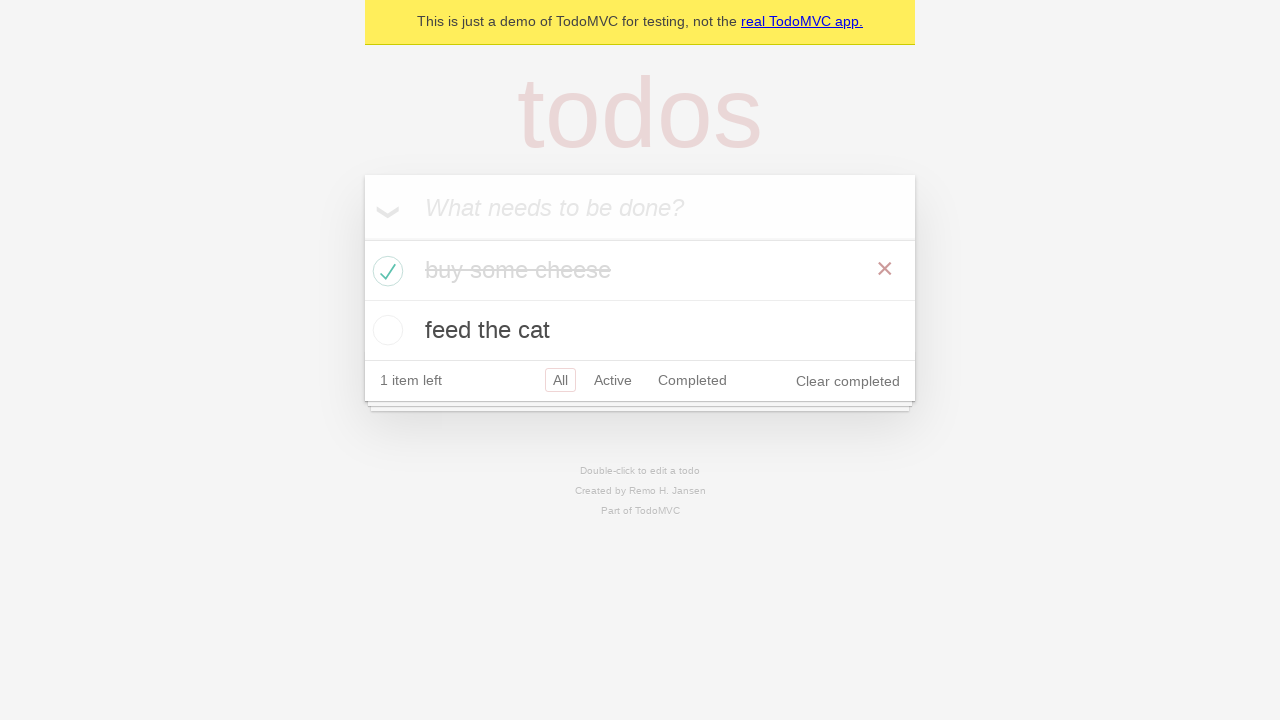